Tests handling of multiple browser windows by clicking a button that opens multiple tabs, then finding a specific tab by title and filling a search field

Starting URL: https://www.leafground.com/window.xhtml

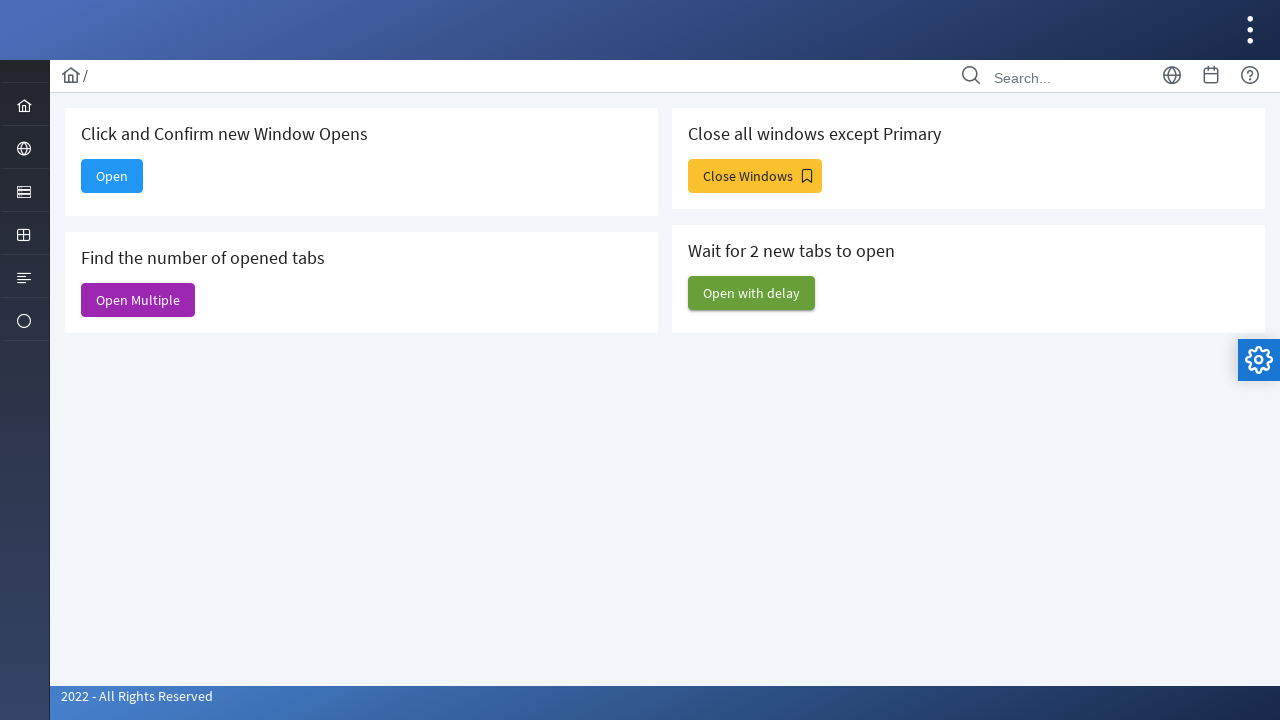

Clicked 'Open Multiple' button to open multiple tabs at (138, 300) on internal:text="Open Multiple"i
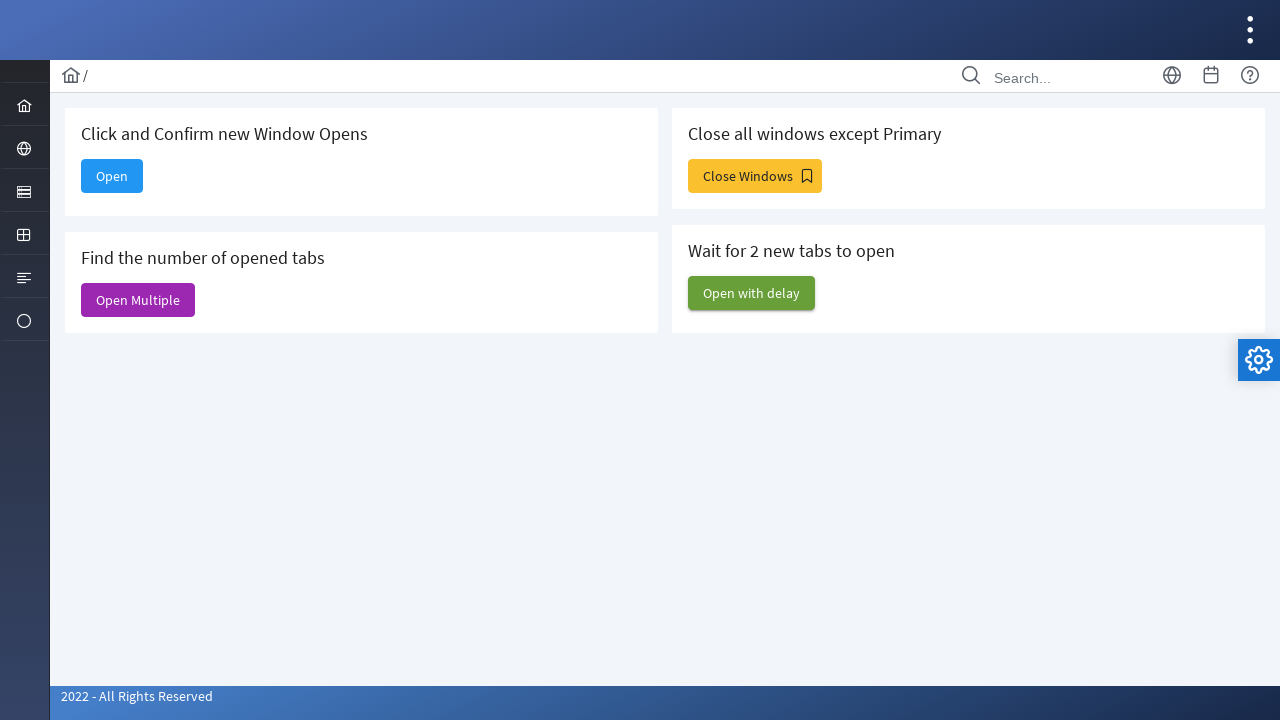

Waited 1000ms for all windows to open
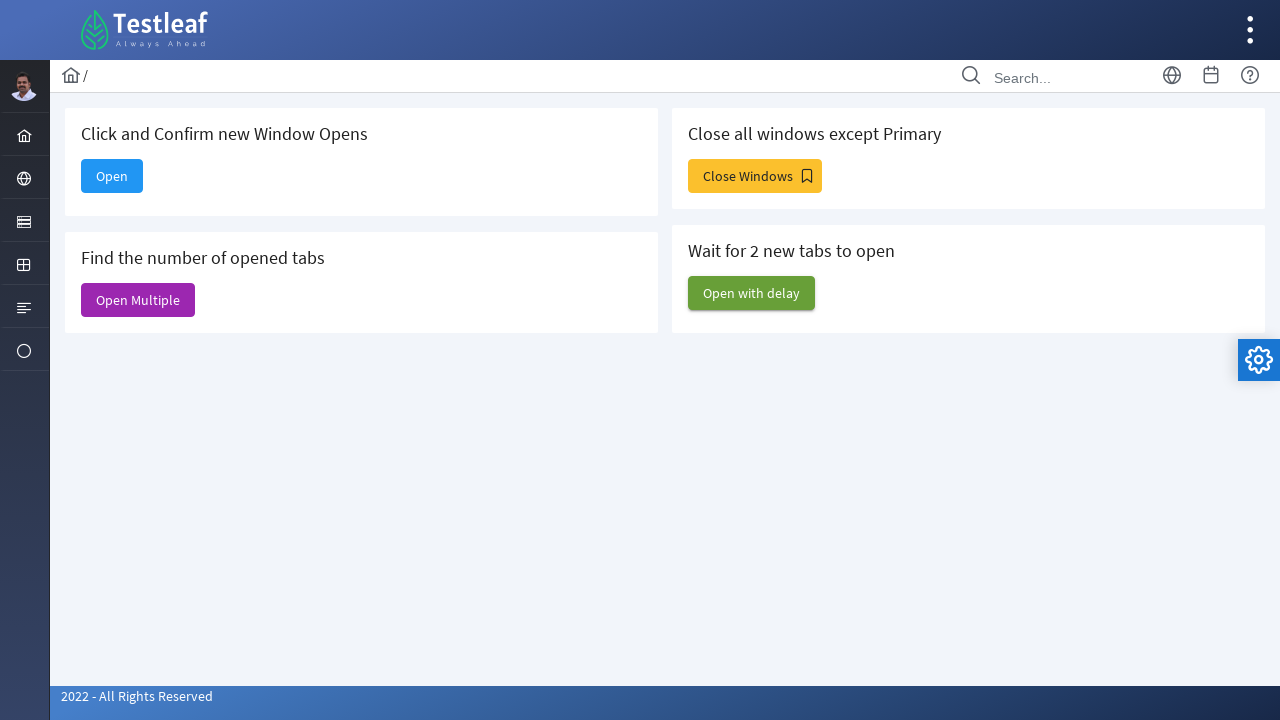

Retrieved 6 open windows/pages from context
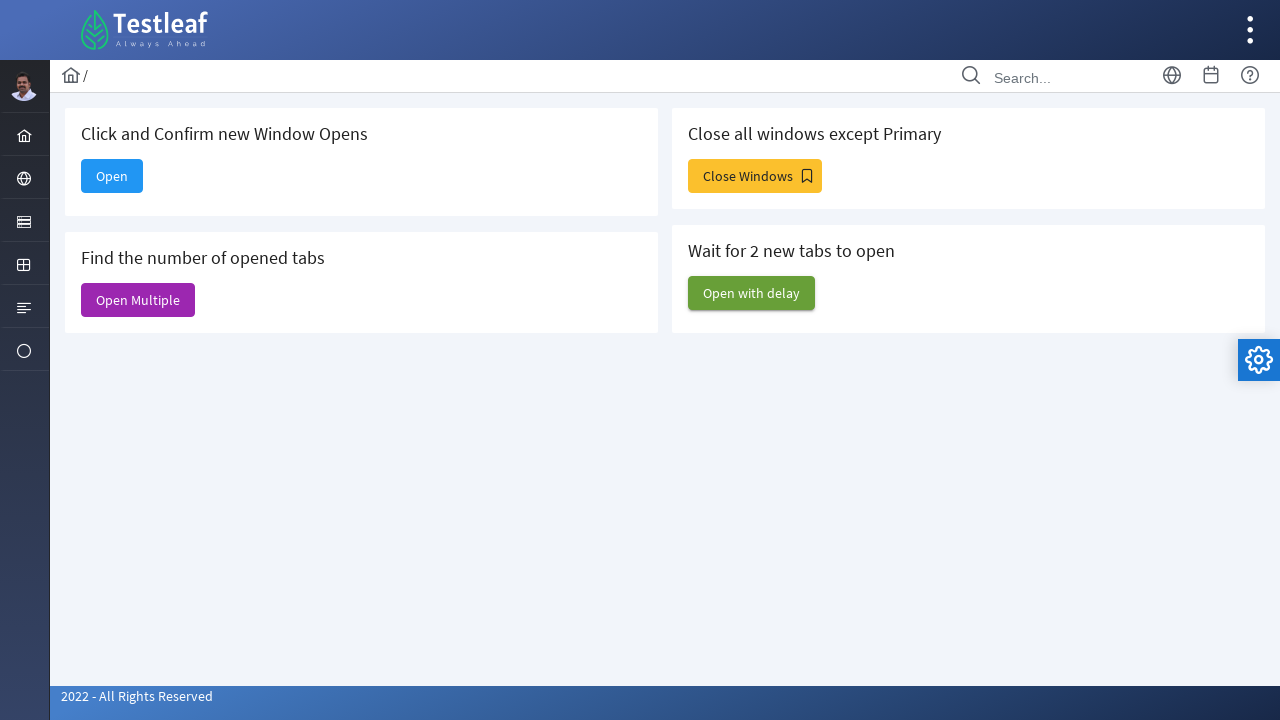

Searched through windows and found 'Web Table' page
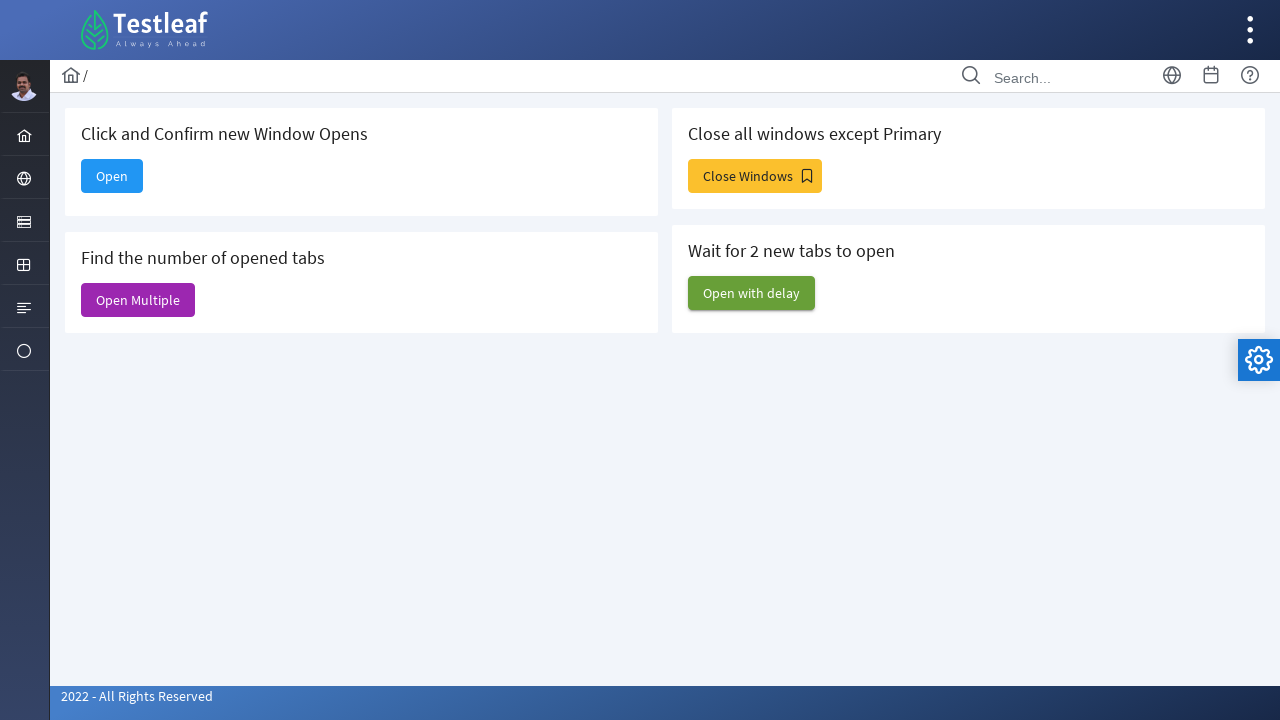

Waited for 'Web Table' page to load
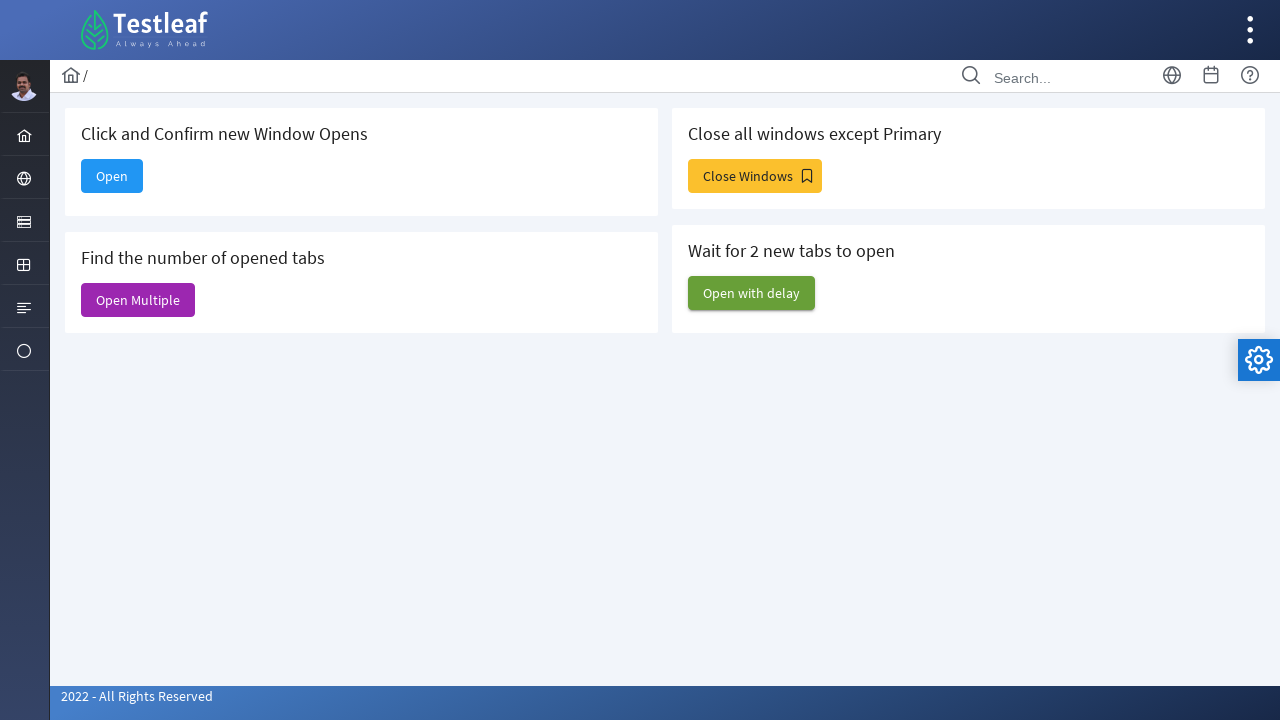

Filled search field with 'canada' in Web Table page on input[placeholder='Search']
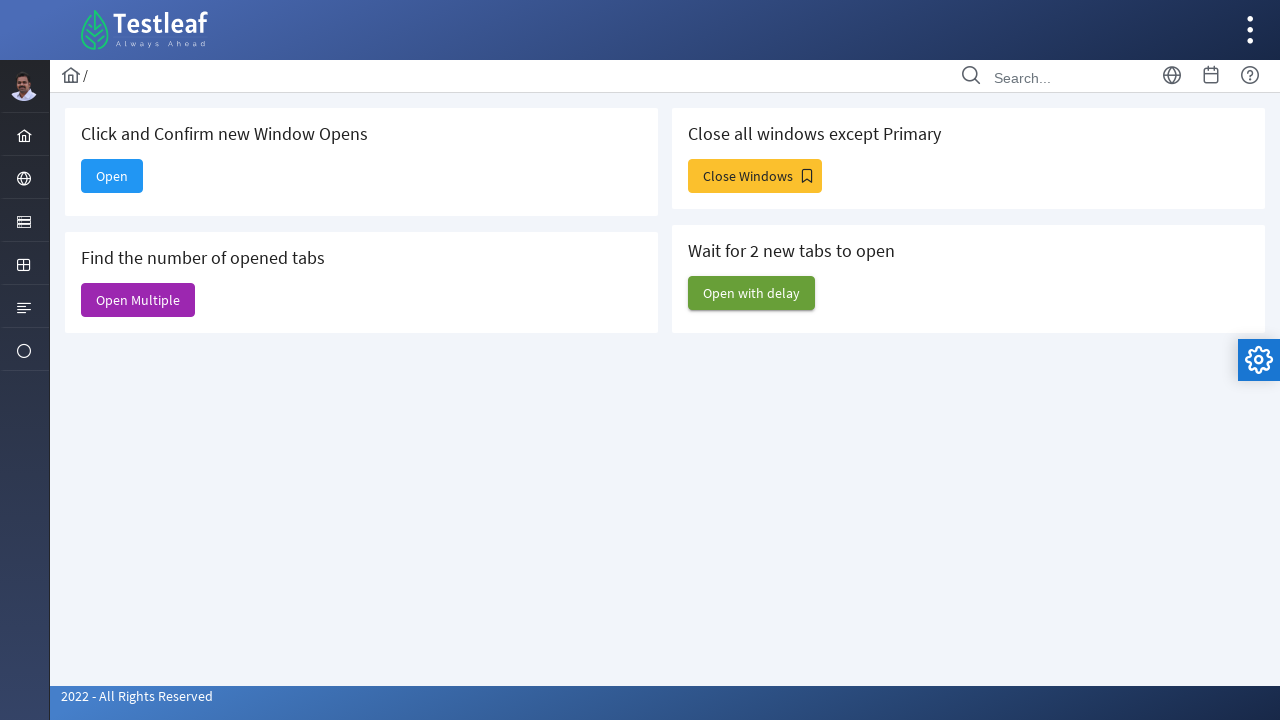

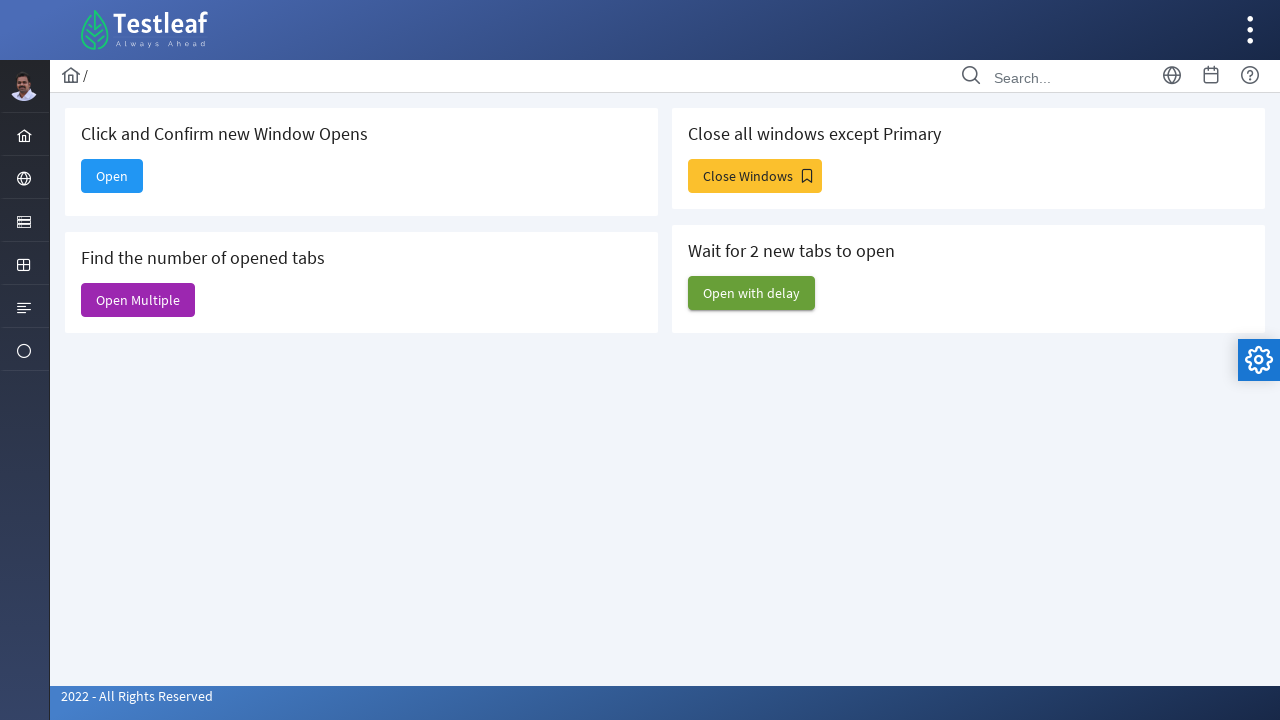